Tests the Text Box form on DemoQA by filling in personal information fields (Full Name, Email, Current Address, Permanent Address) and submitting the form

Starting URL: https://demoqa.com/text-box

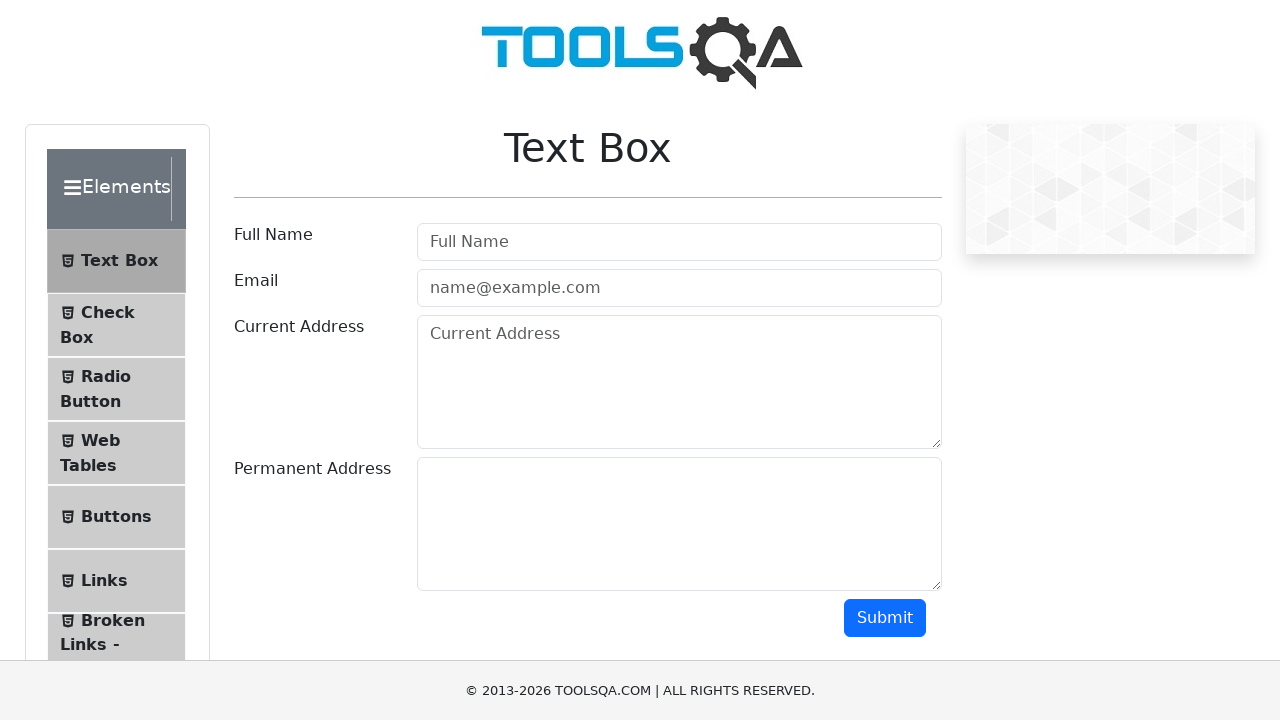

Filled Full Name field with 'John Anderson' on input[placeholder='Full Name']
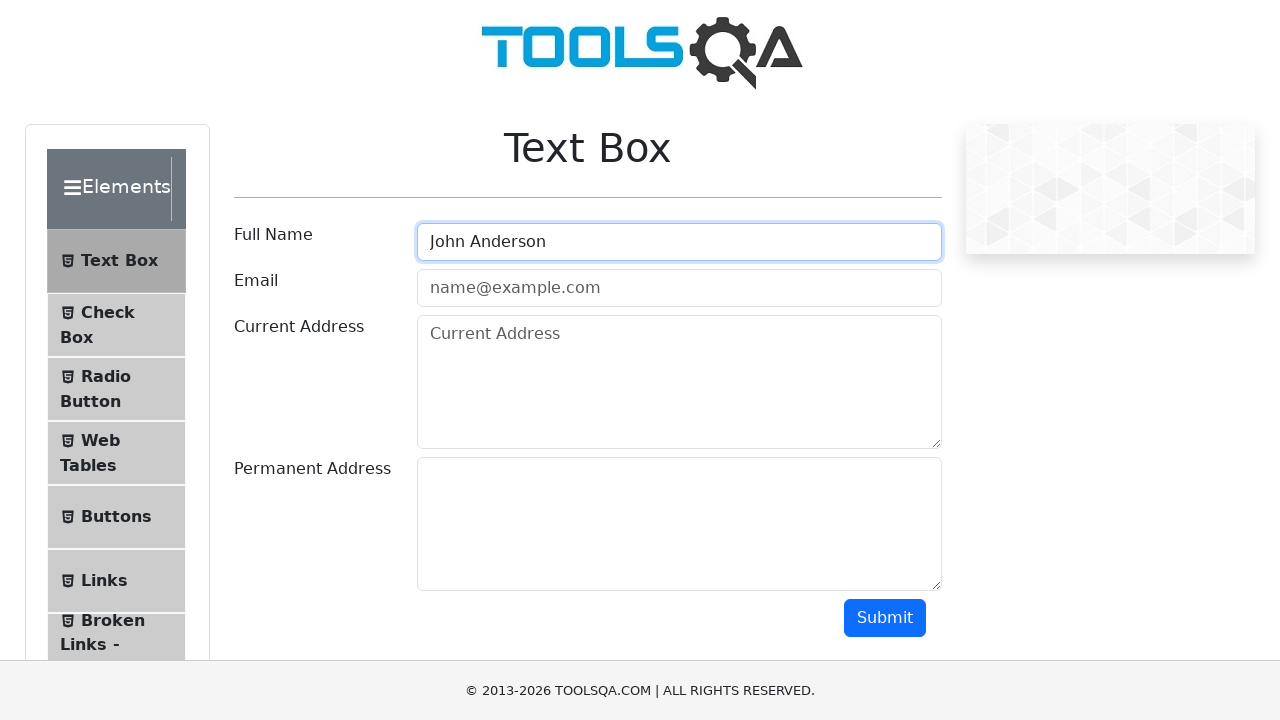

Filled Email field with 'john.anderson@testmail.com' on input[placeholder='name@example.com']
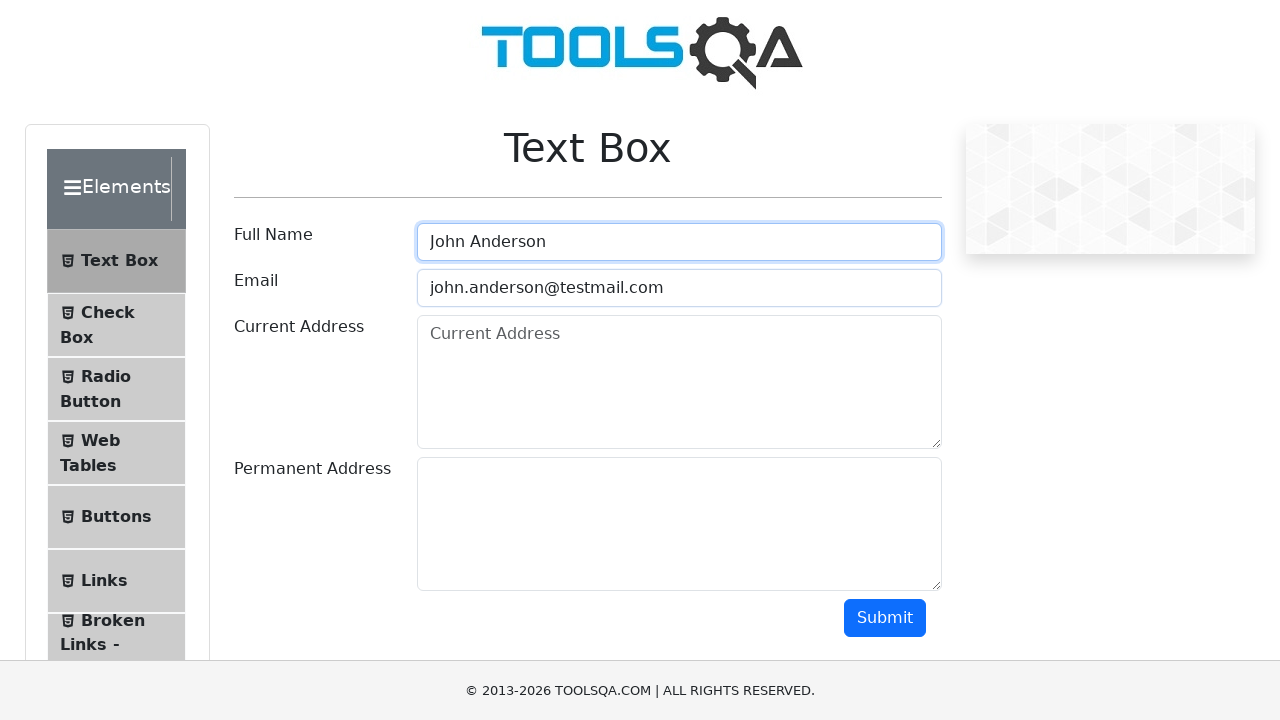

Filled Current Address field with '123 Main Street, Apt 4B, New York, NY 10001' on textarea[placeholder='Current Address']
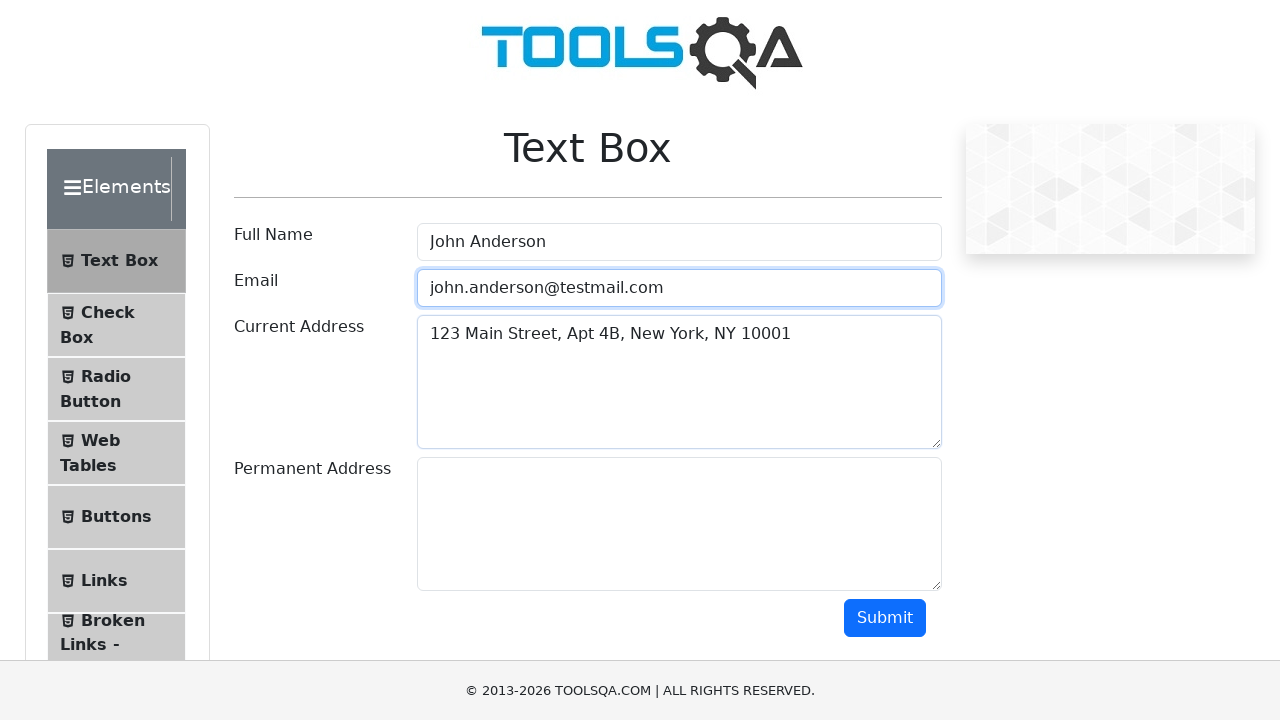

Filled Permanent Address field with '456 Oak Avenue, Los Angeles, CA 90001' on textarea#permanentAddress
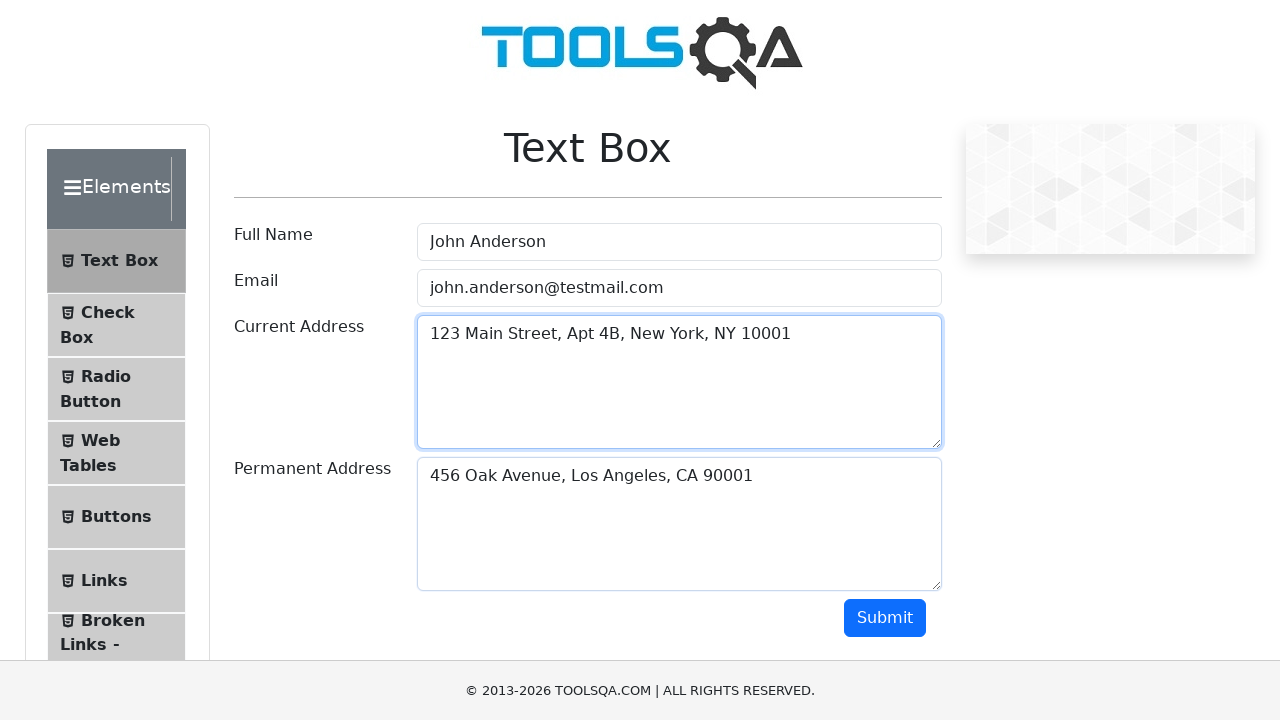

Clicked Submit button to submit the Text Box form at (885, 618) on button#submit
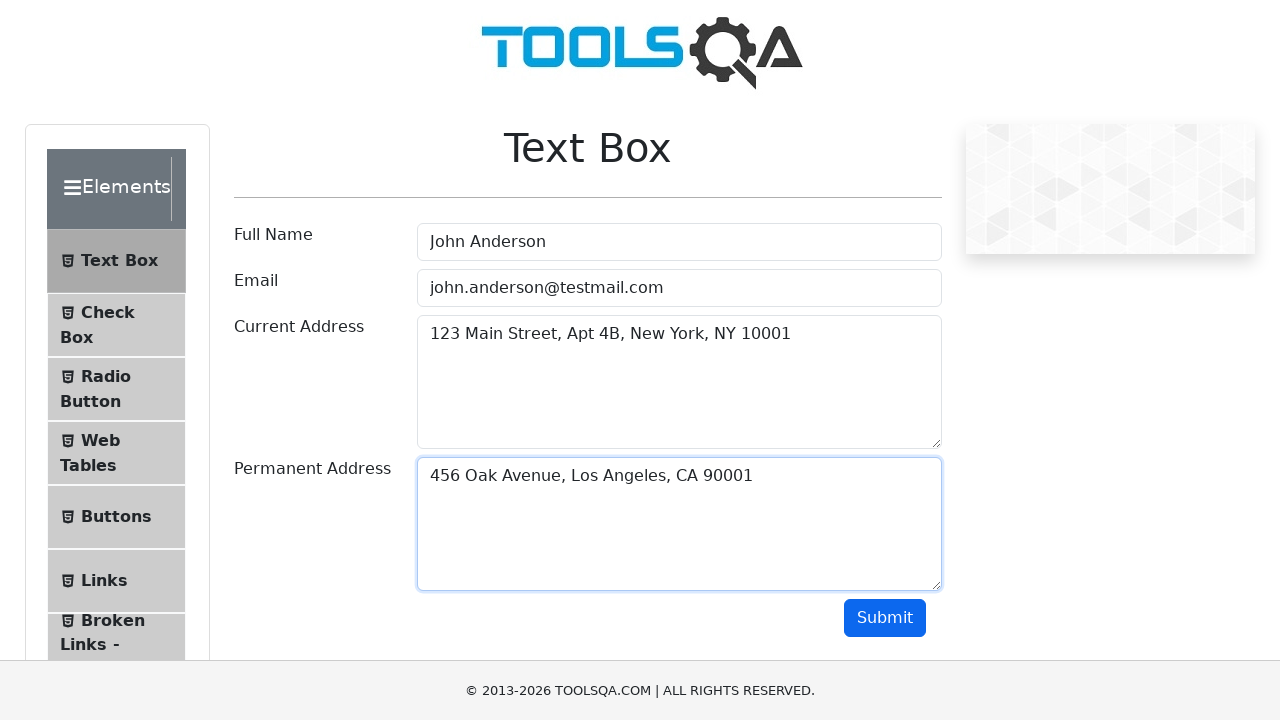

Form submission output appeared on page
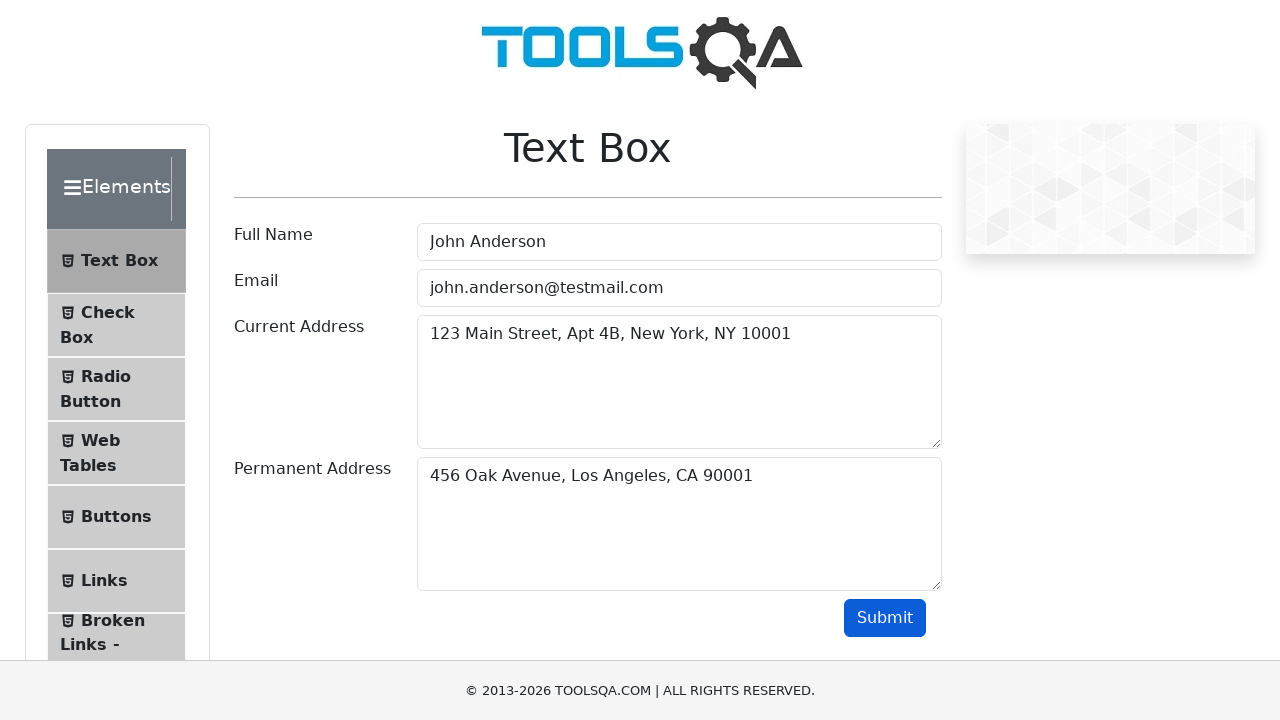

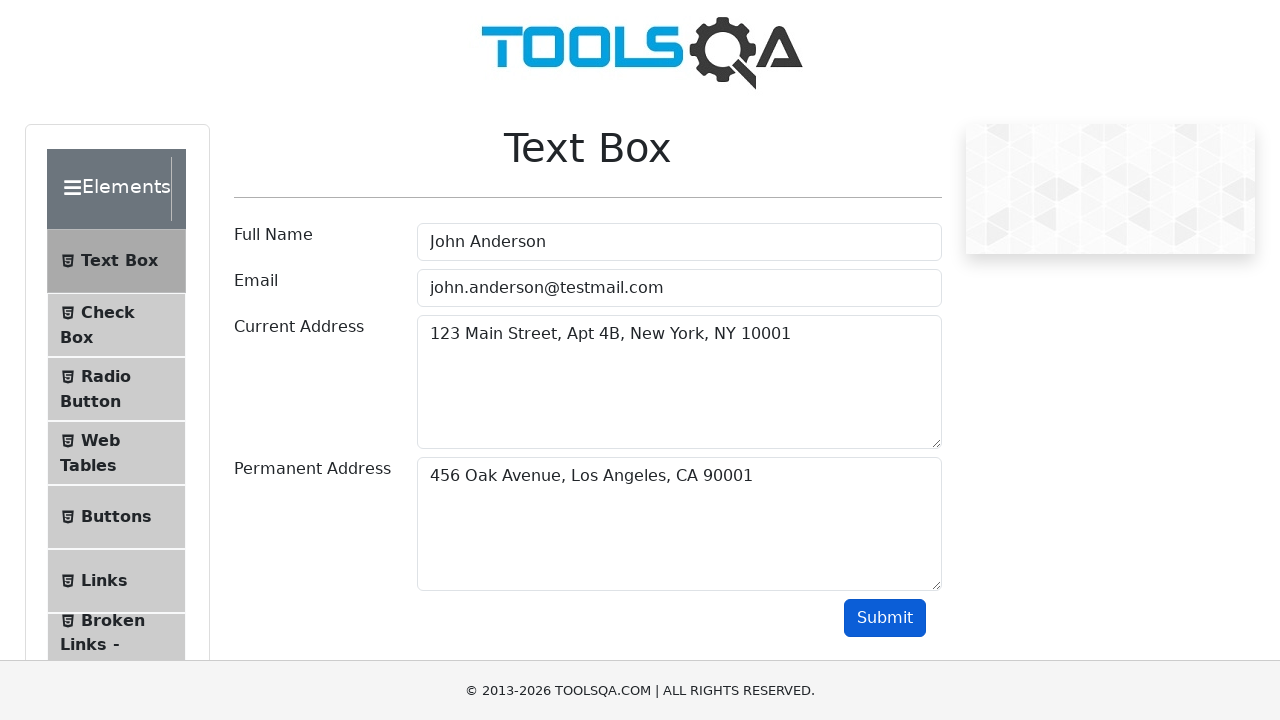